Navigates to a Lotus product page and extracts price information using JavaScript execution

Starting URL: https://www.lotuss.com/th/product/168006317

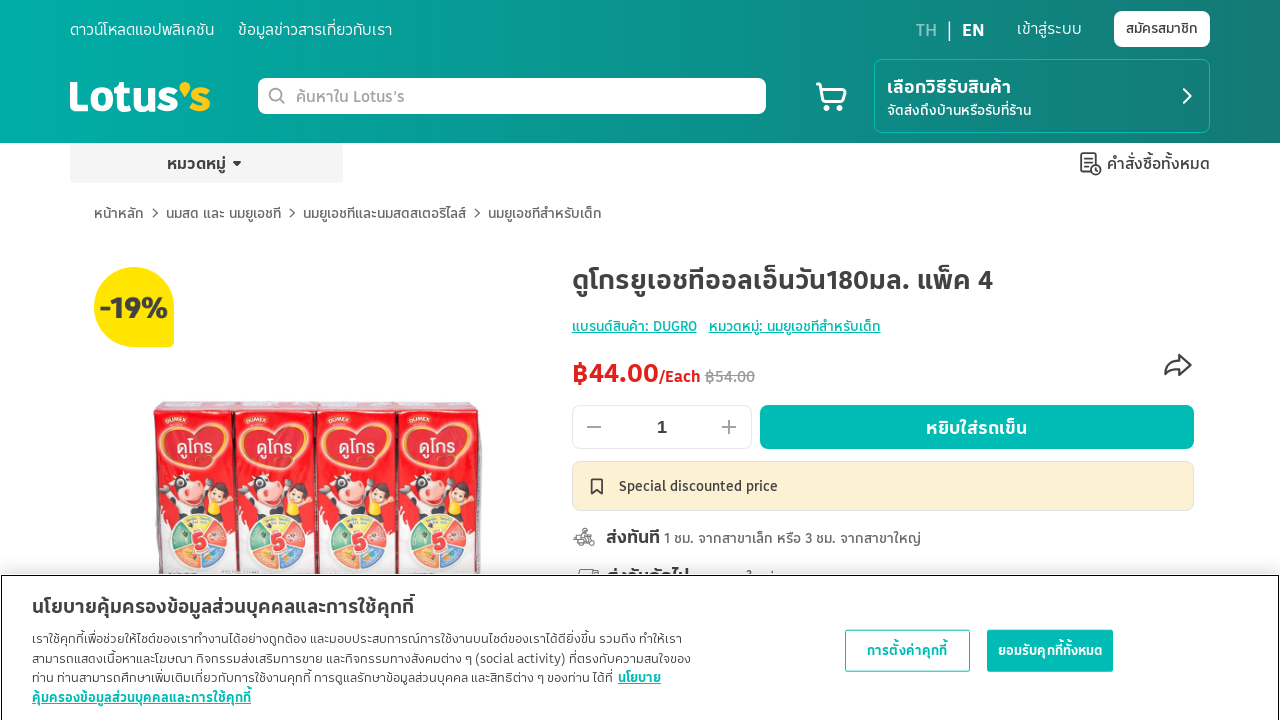

Waited 20 seconds for page to fully load
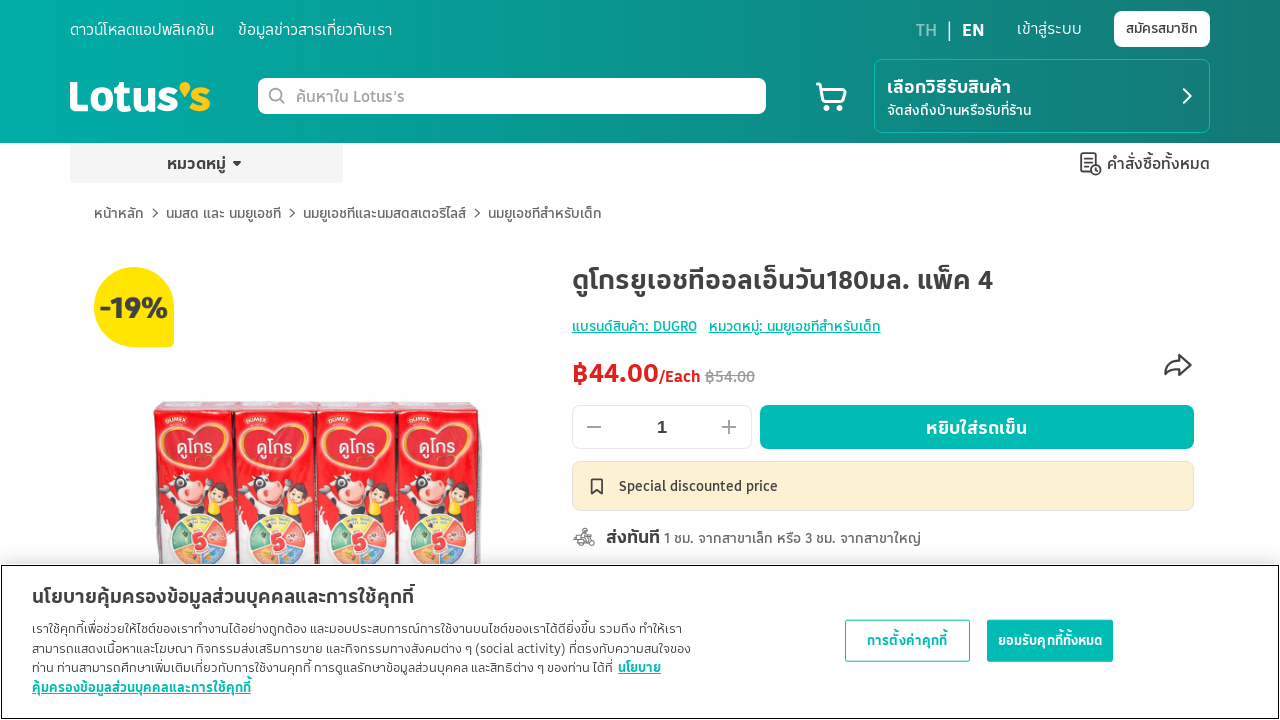

Executed JavaScript to extract price information from the Lotus product page
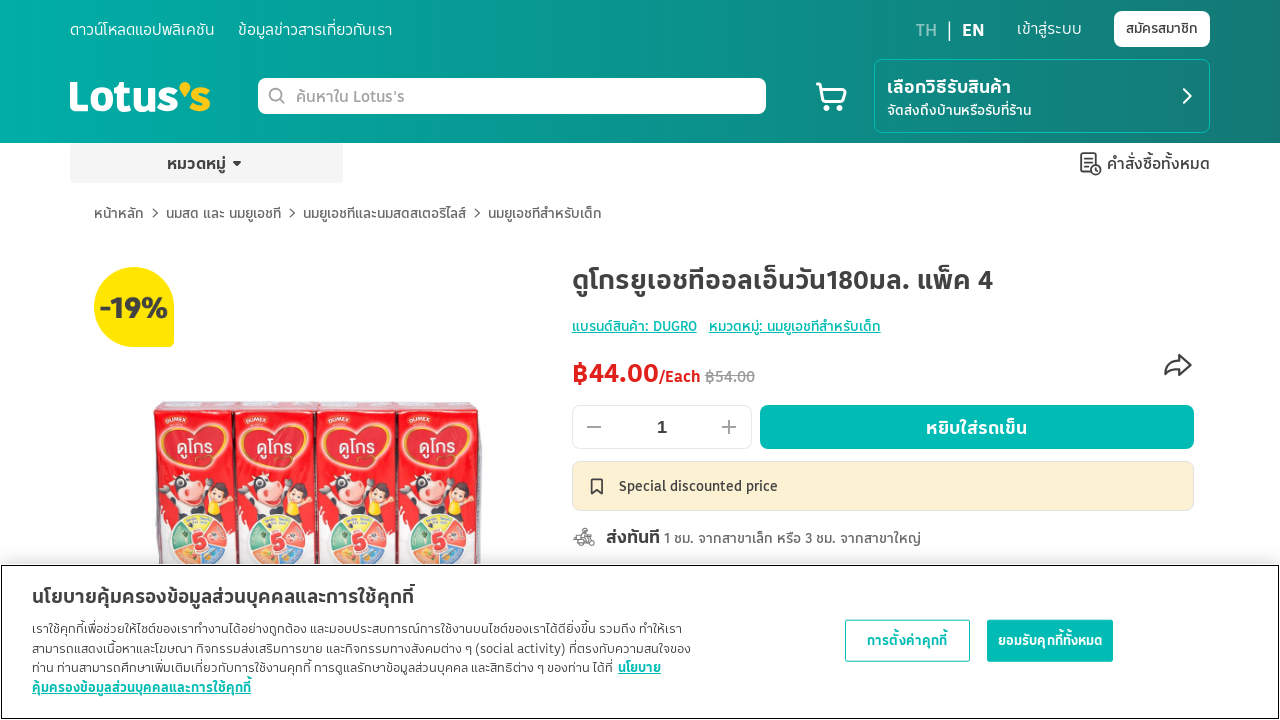

Price element found: 44.00
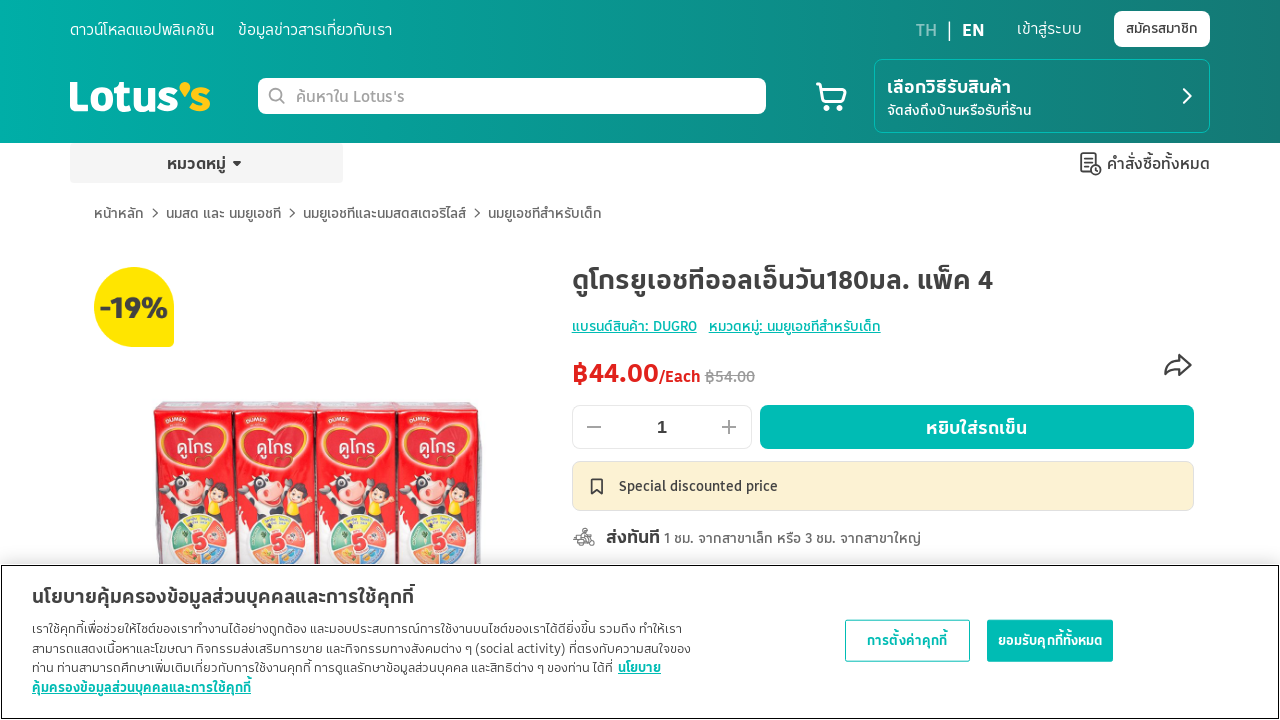

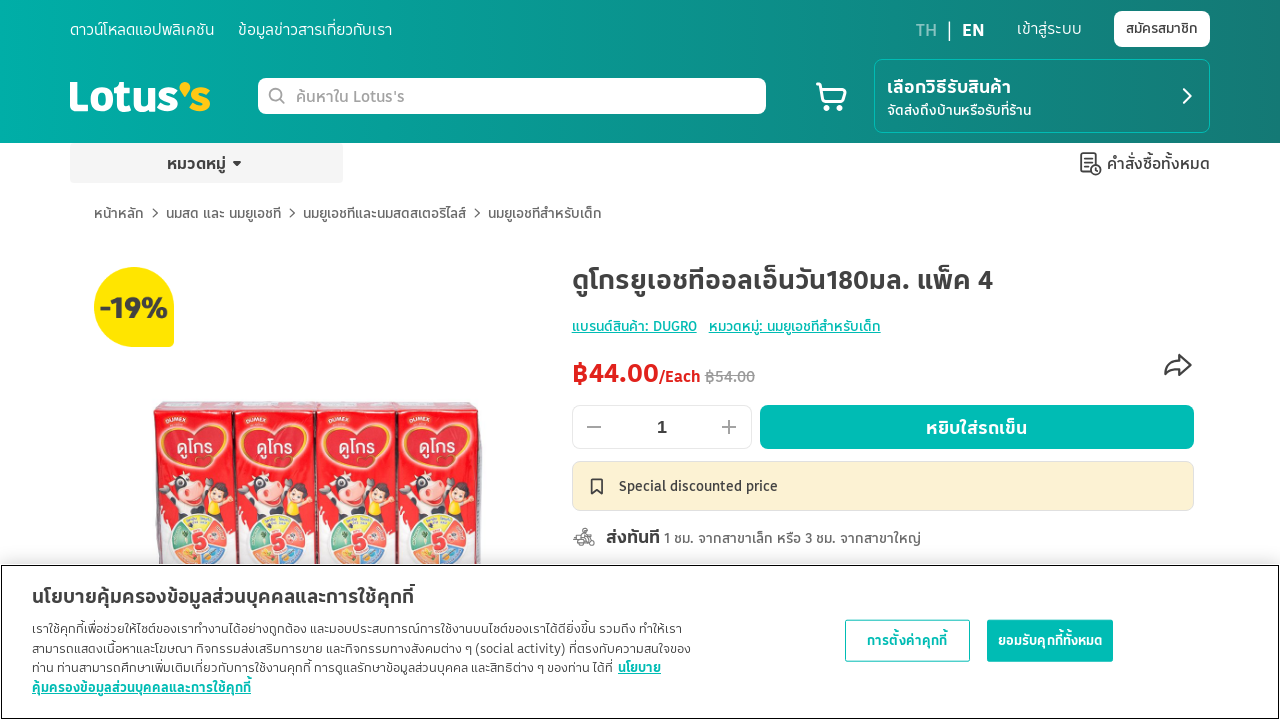